Tests various wait conditions on a demo page by clicking buttons and verifying element visibility, invisibility, clickability, and text changes

Starting URL: https://www.leafground.com/waits.xhtml

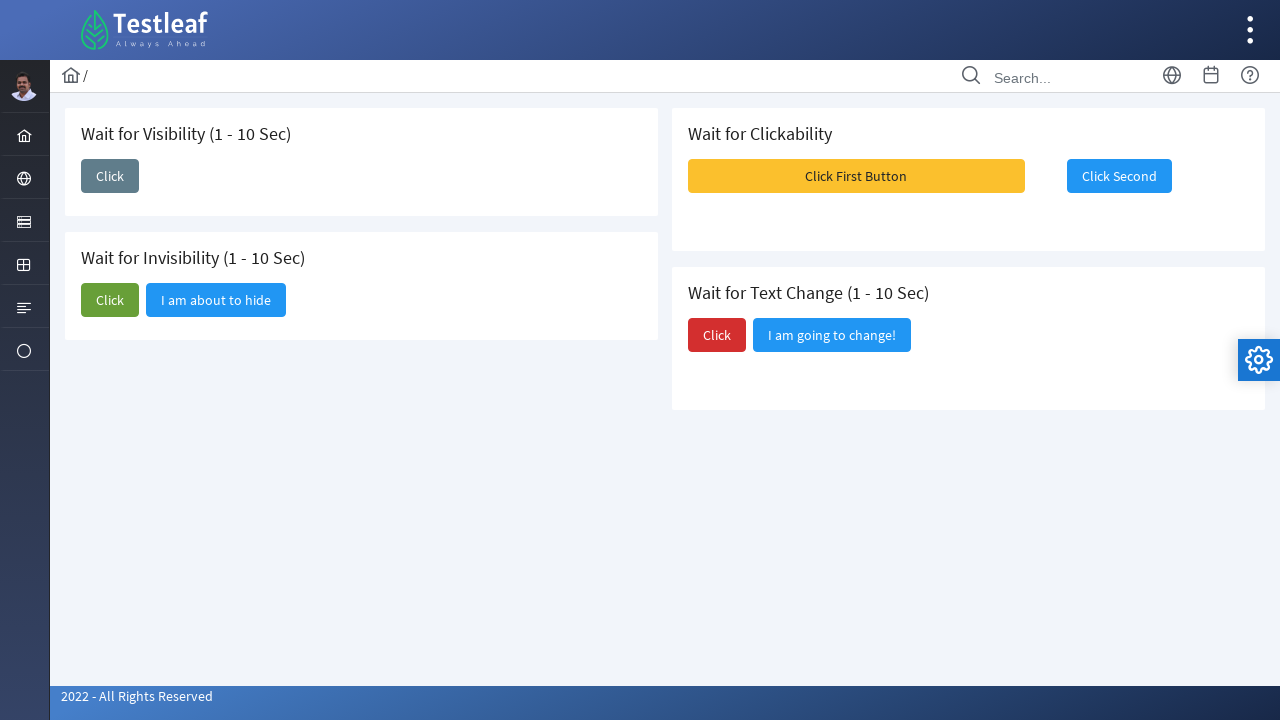

Clicked first button to trigger visibility wait test at (110, 176) on (//span[@class='ui-button-text ui-c'])[1]
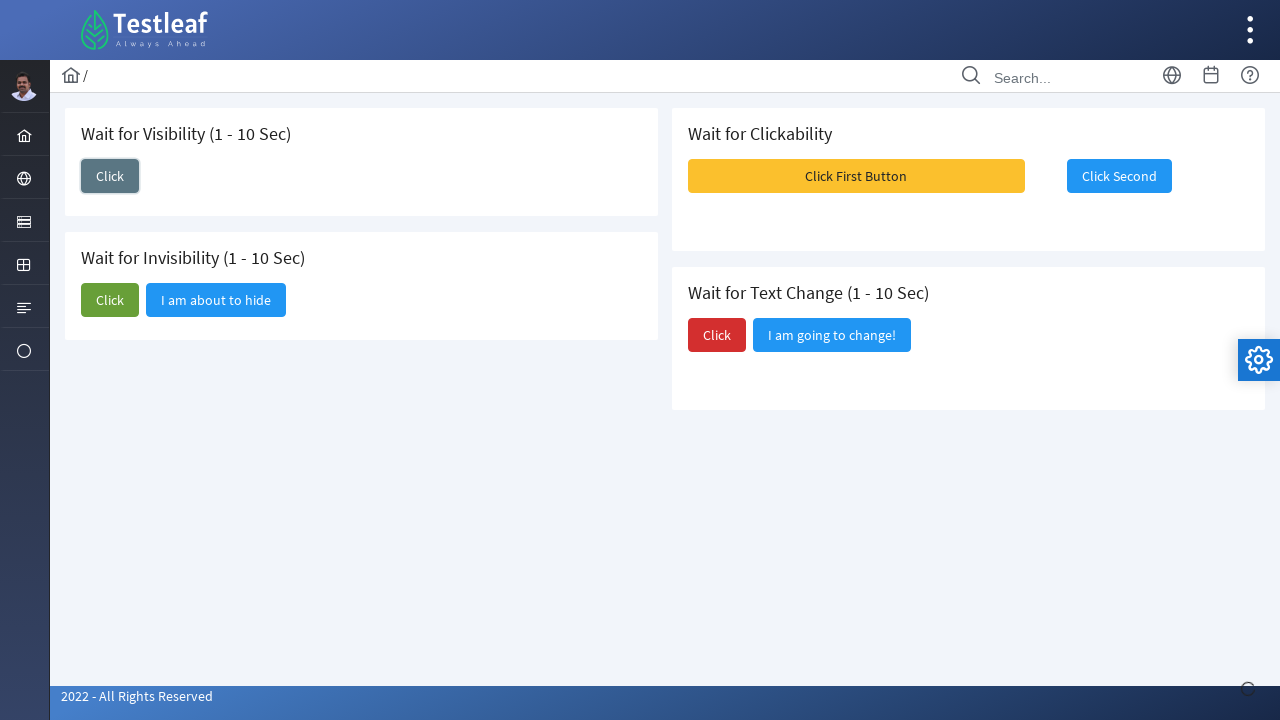

Element became visible - visibility wait condition met
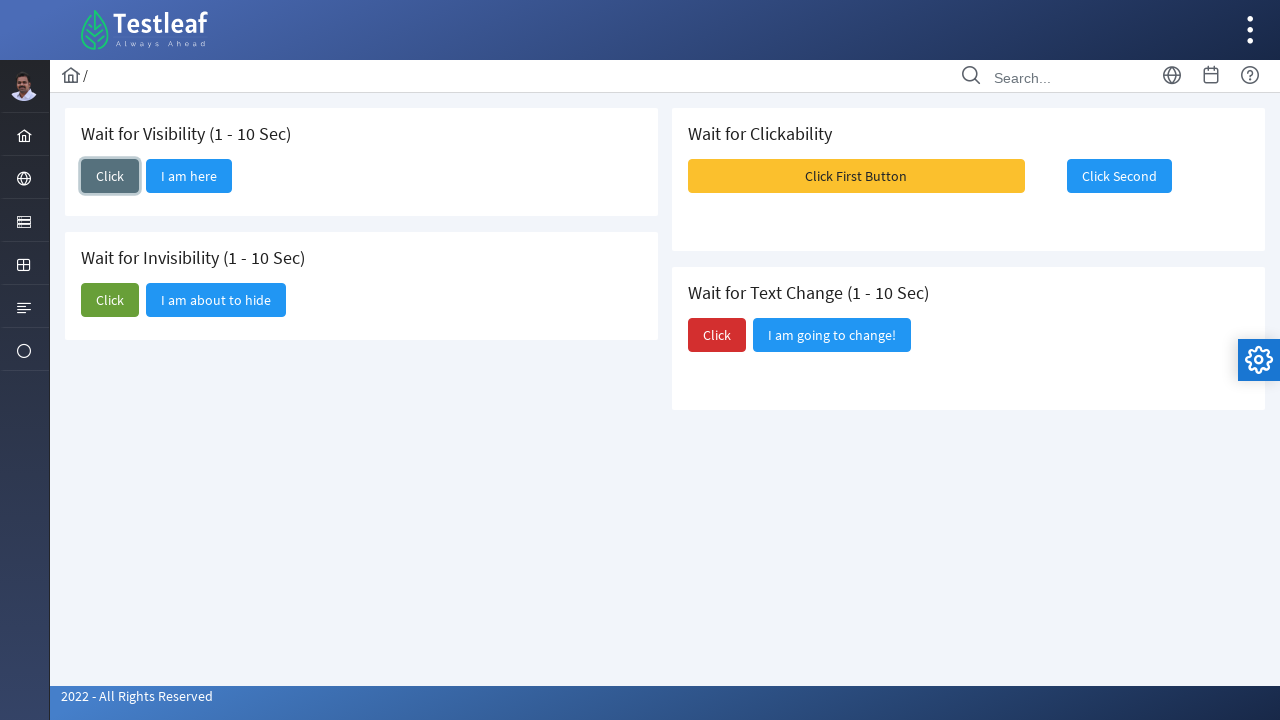

Clicked button to trigger invisibility wait test at (110, 300) on xpath=//button[@id='j_idt87:j_idt92']/span
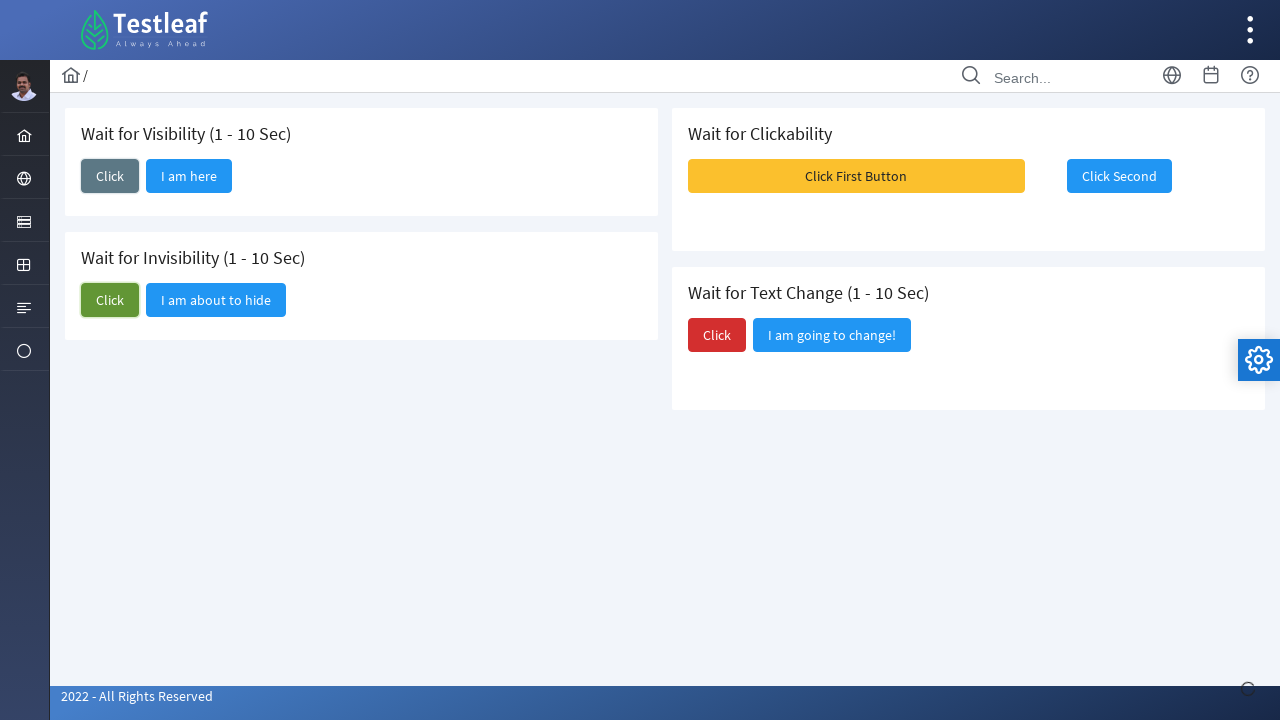

Element disappeared - invisibility wait condition met
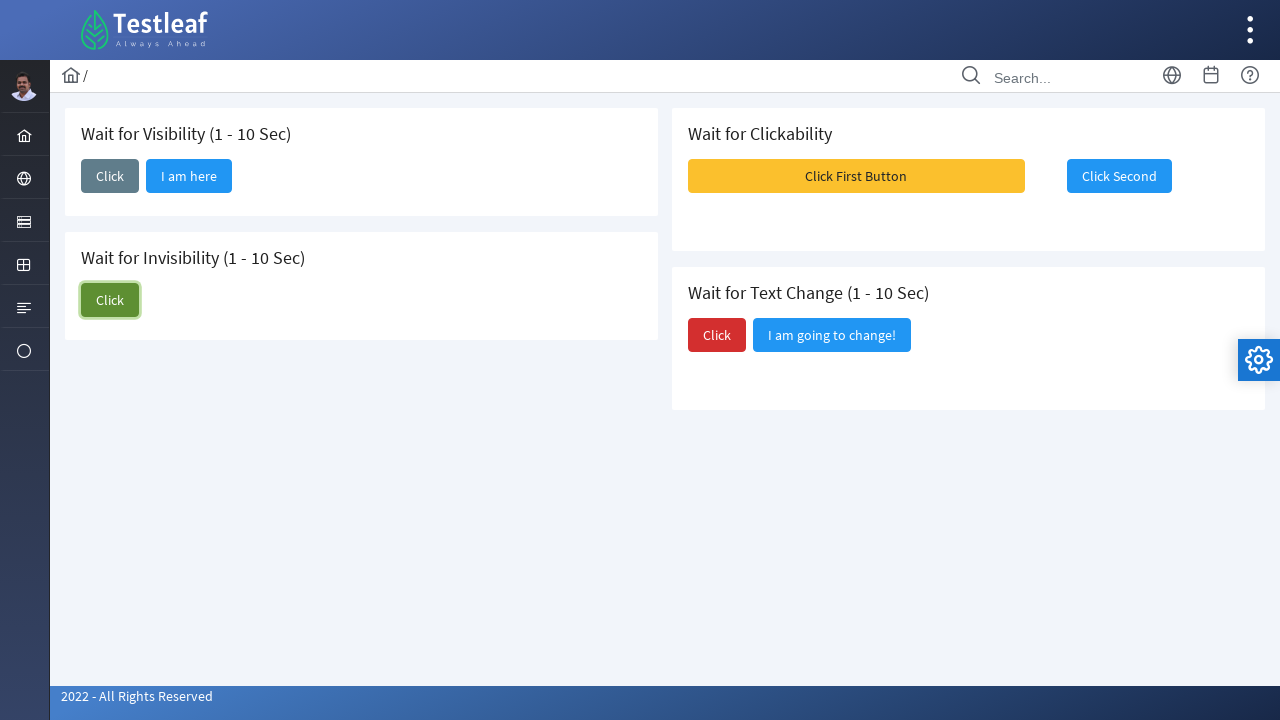

Clicked button to trigger clickability wait test at (856, 176) on xpath=//button[@id='j_idt87:j_idt95']/span
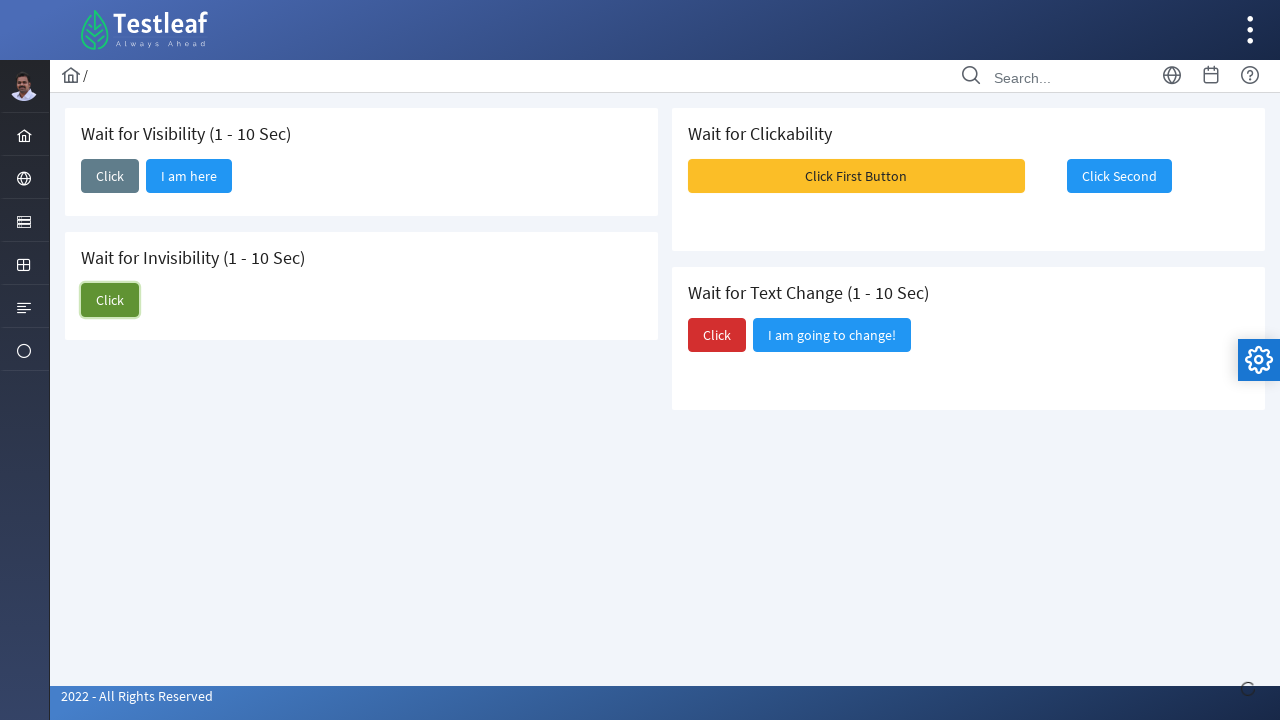

Button became visible and clickable - clickability wait condition met
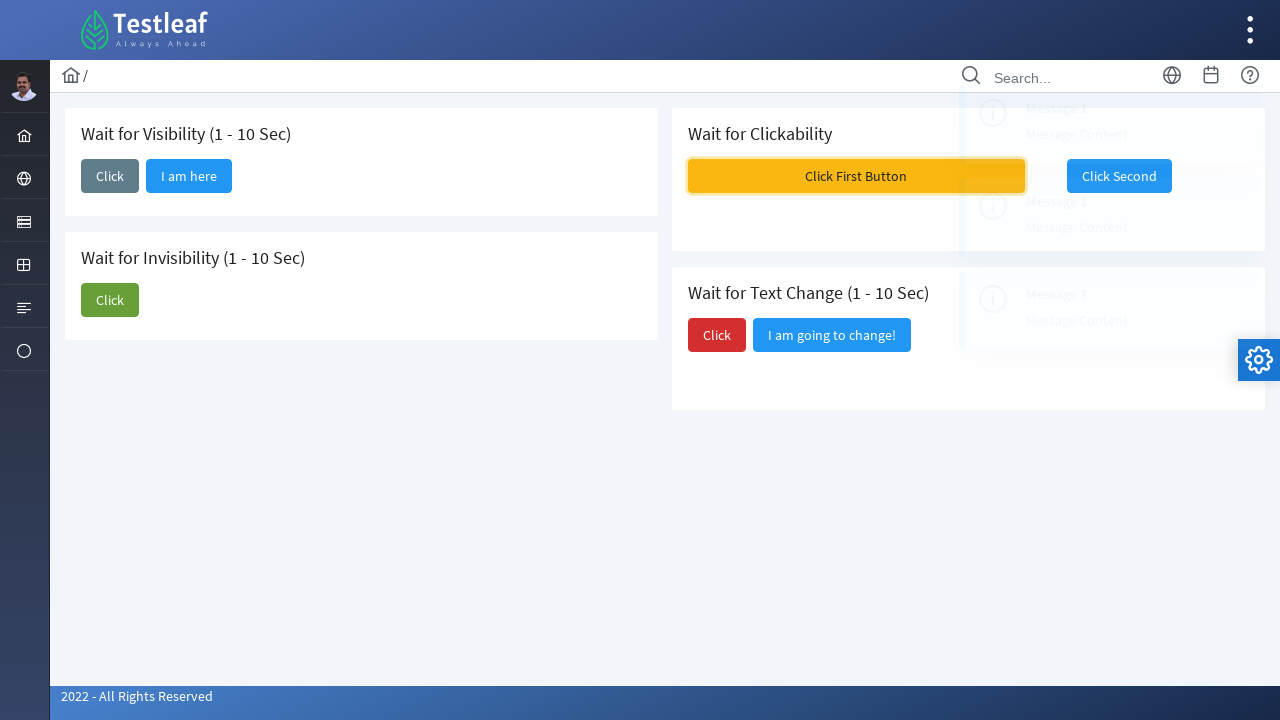

Clicked button to trigger text change wait test at (717, 335) on xpath=//button[@id='j_idt87:j_idt98']/span
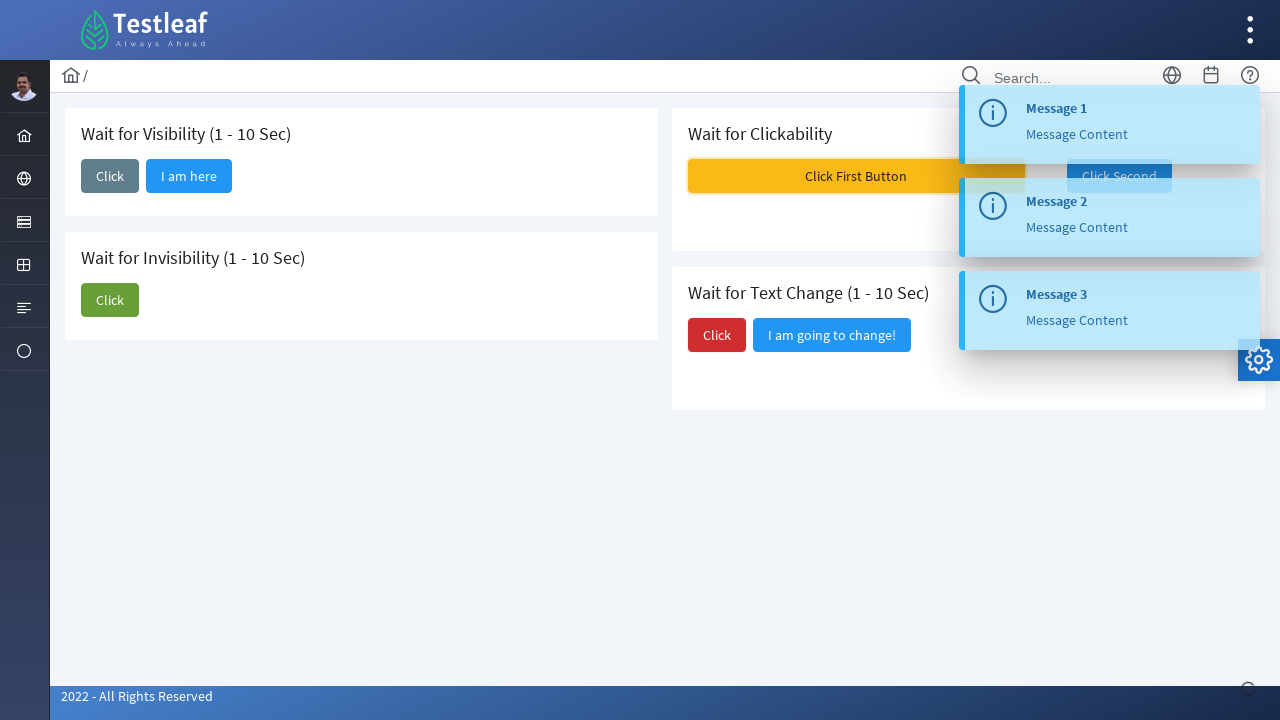

Text changed to 'Did you notice?' - text change wait condition met
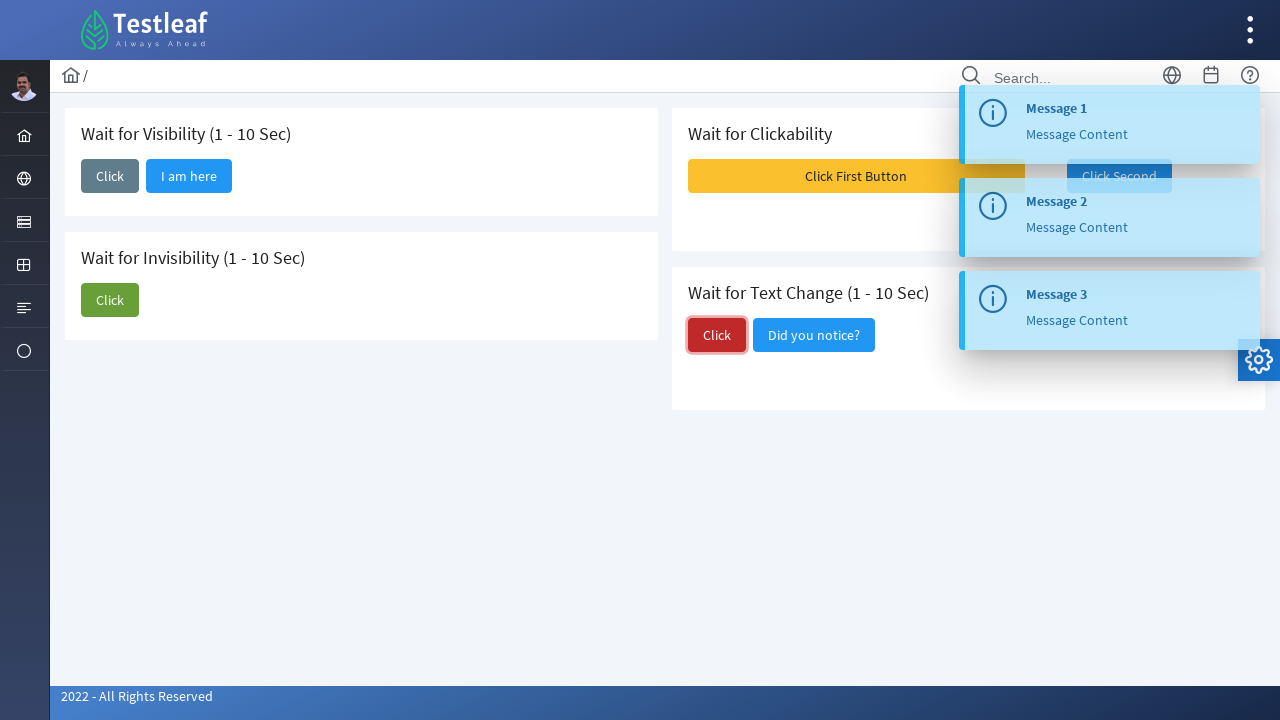

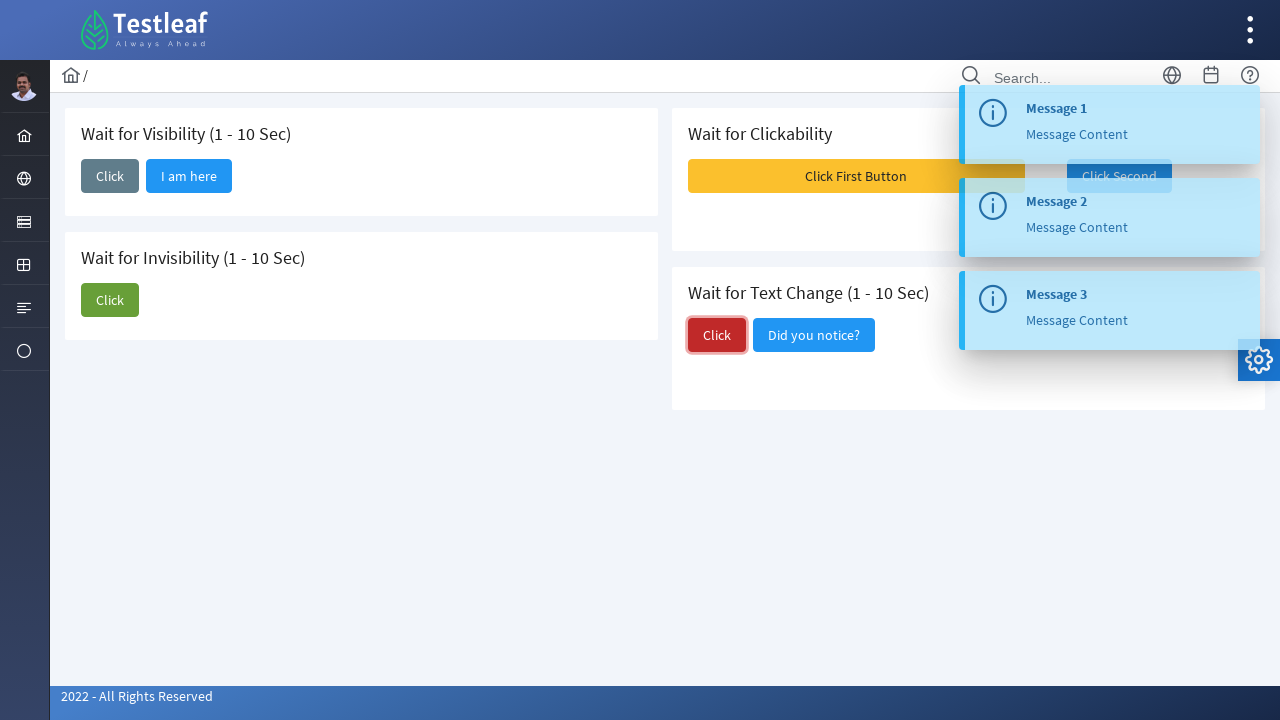